Tests checkbox and radio button interactions including selecting, deselecting, and verifying state changes

Starting URL: https://bonigarcia.dev/selenium-webdriver-java/web-form.html

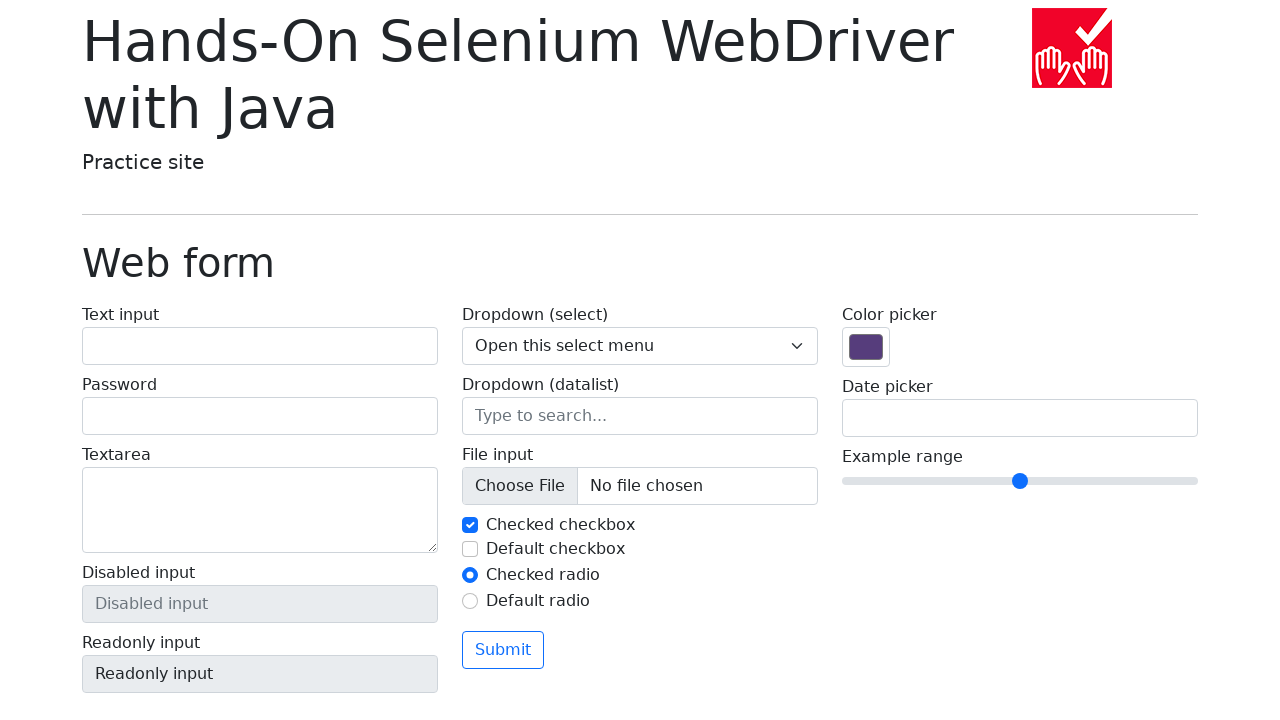

Unchecked the first checkbox (initially checked) at (470, 525) on #my-check-1
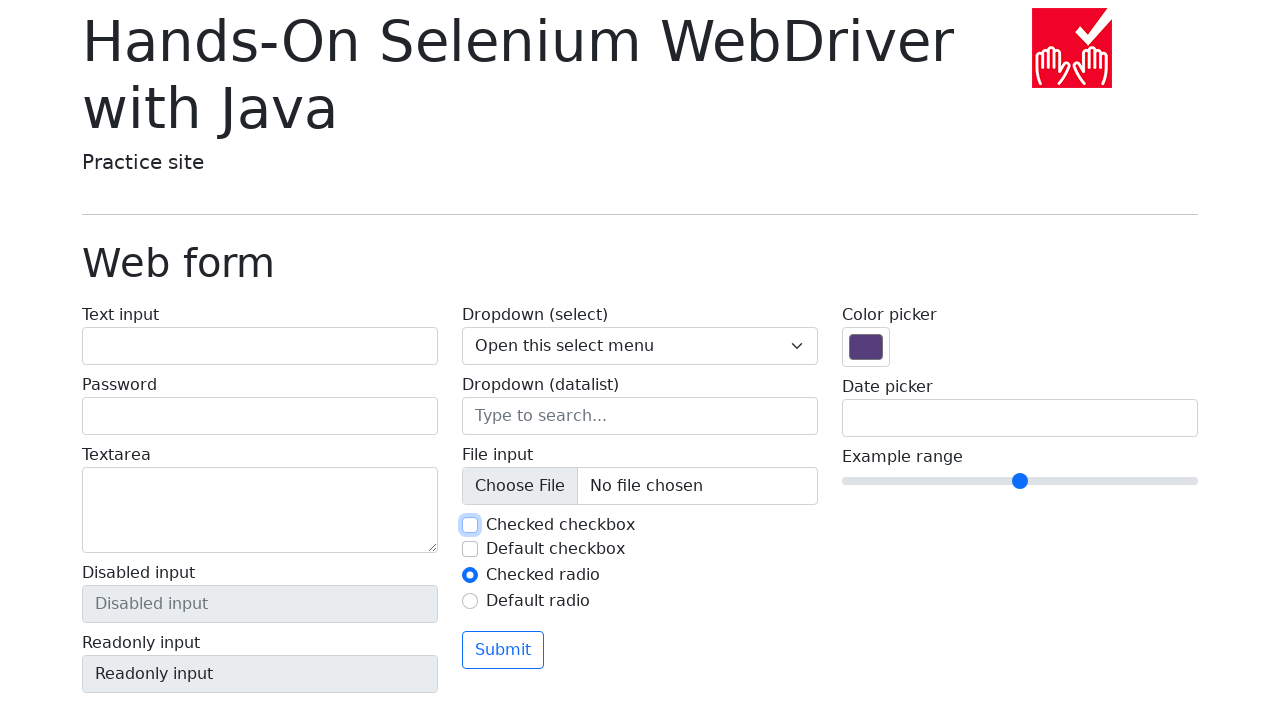

Checked the second checkbox at (470, 549) on #my-check-2
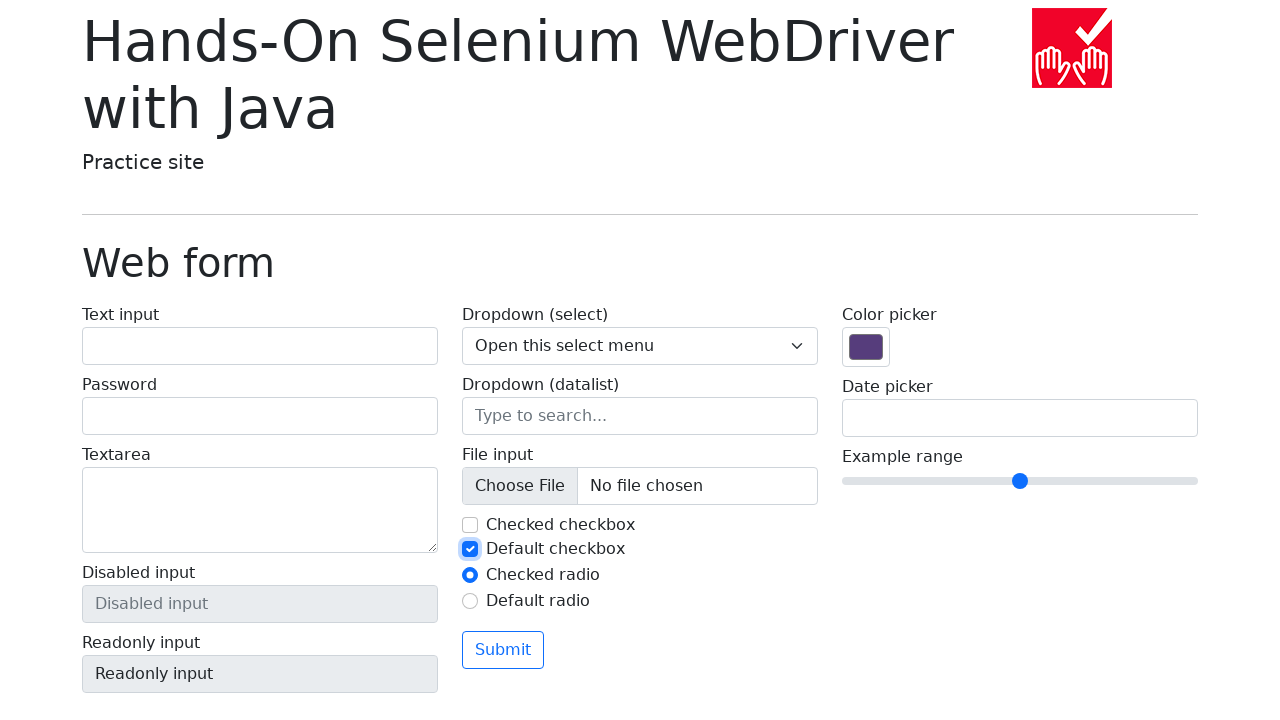

Re-checked the first checkbox at (470, 525) on #my-check-1
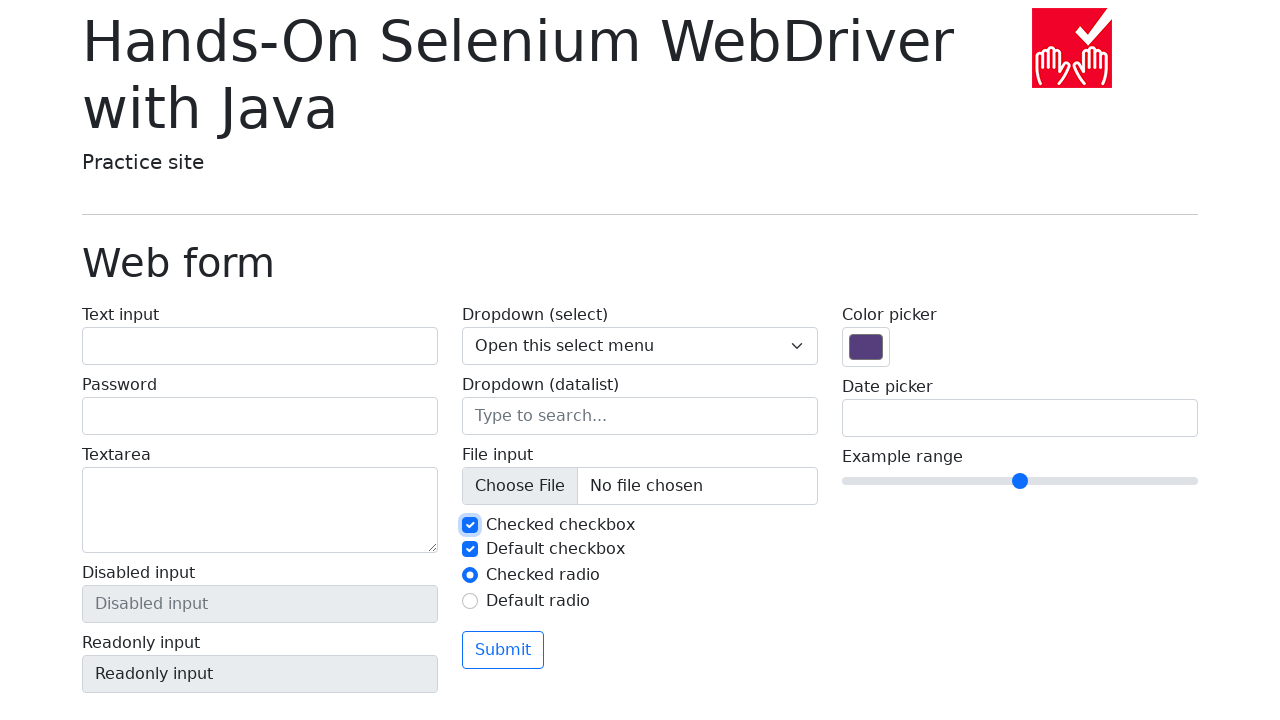

Clicked the first radio button (already selected, no effect) at (470, 575) on #my-radio-1
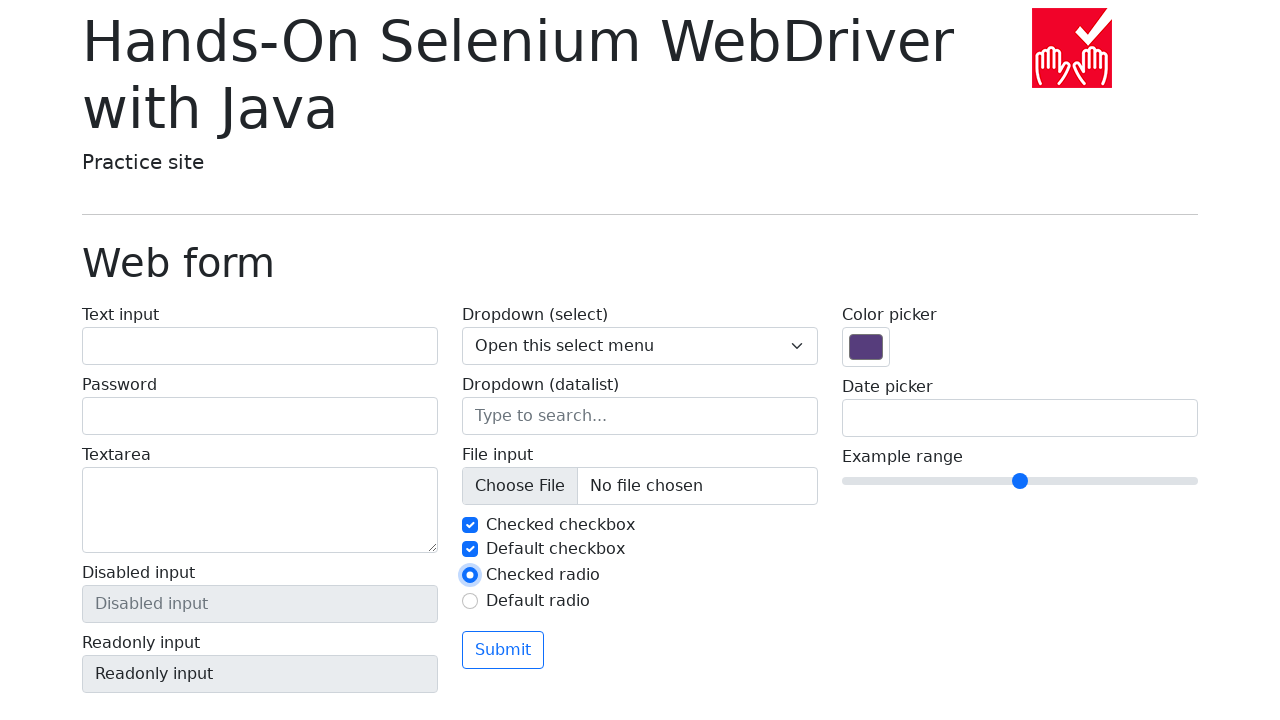

Selected the second radio button at (470, 601) on #my-radio-2
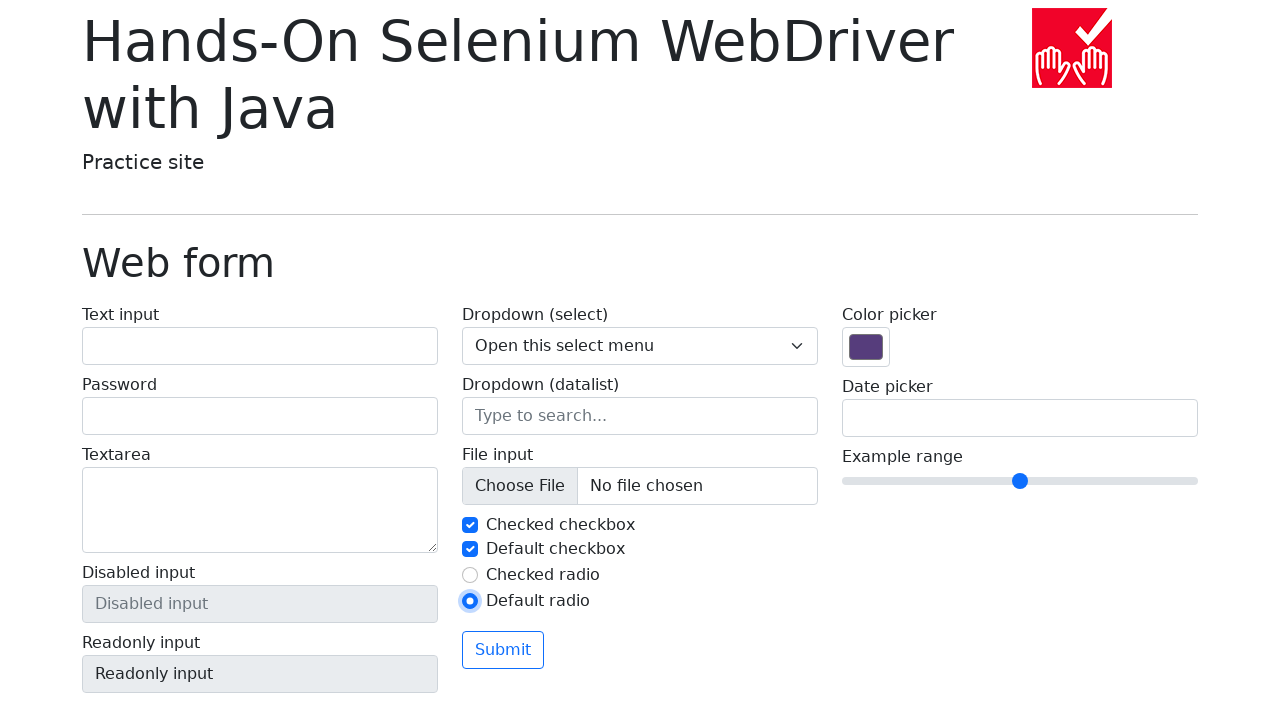

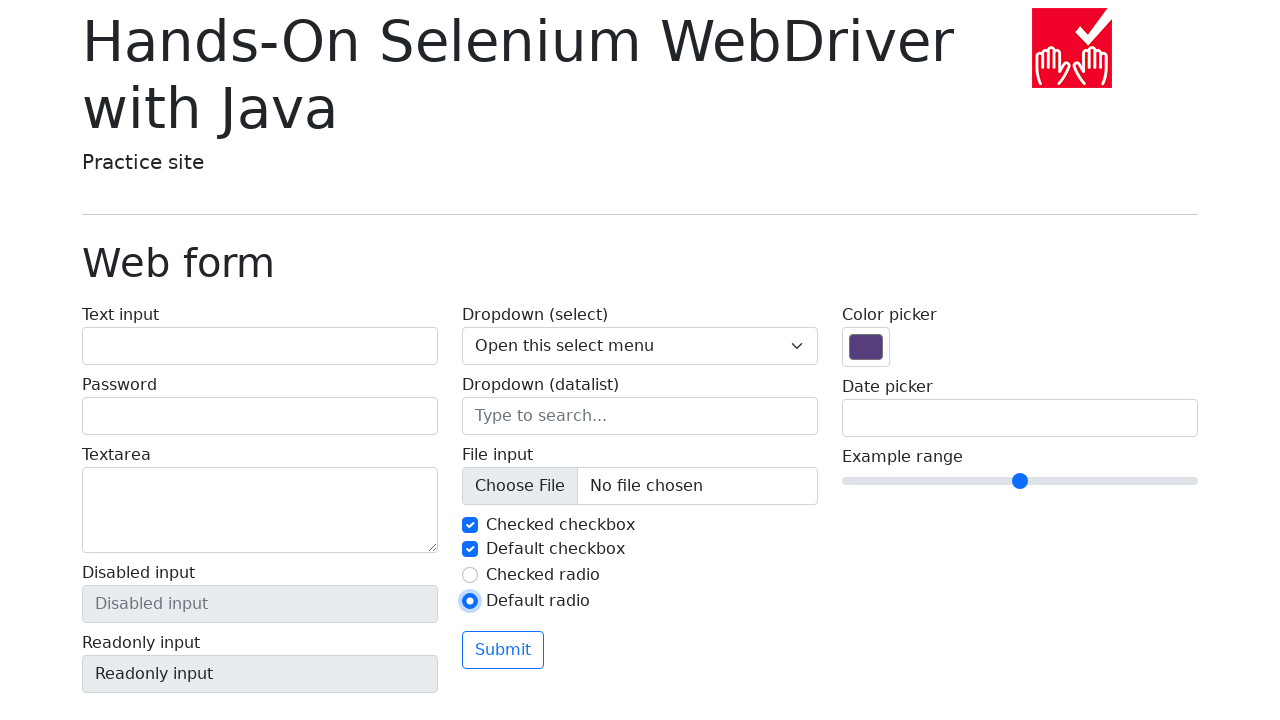